Tests that search does not accept author name with spaces between every letter, expecting a confirmation message

Starting URL: https://www.sharelane.com/cgi-bin/main.py

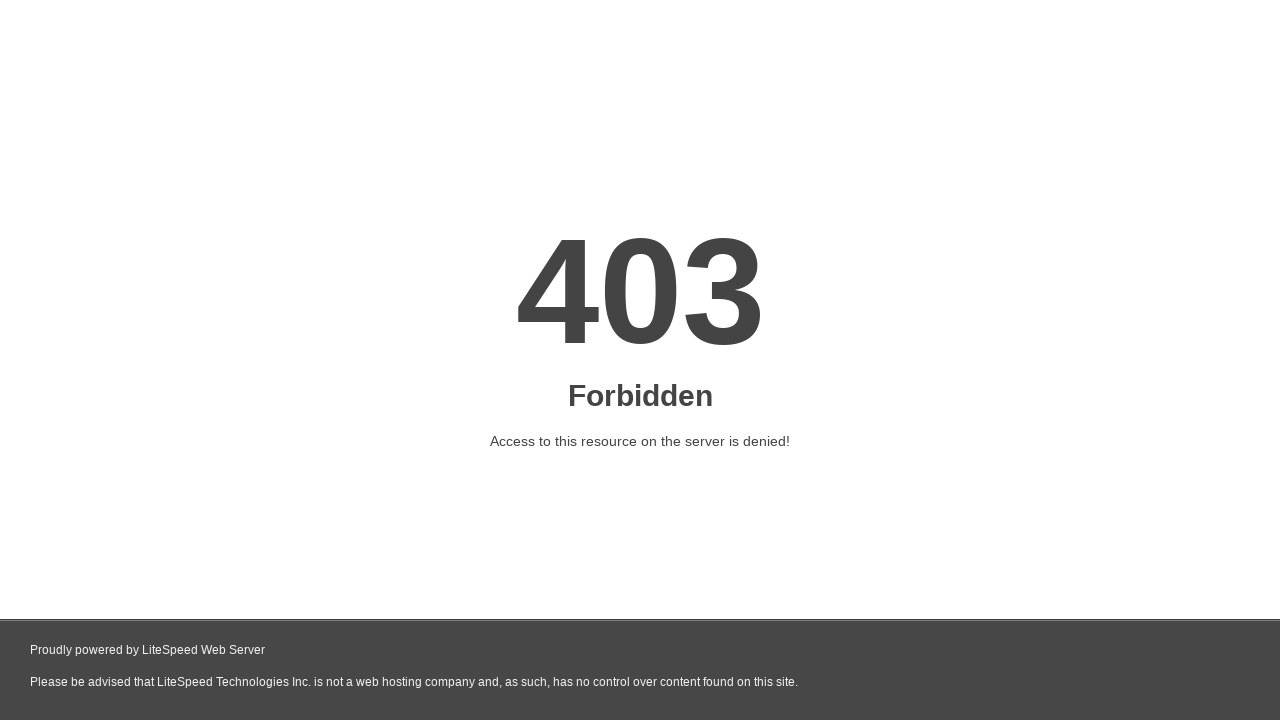

Navigated to ShareLane main page
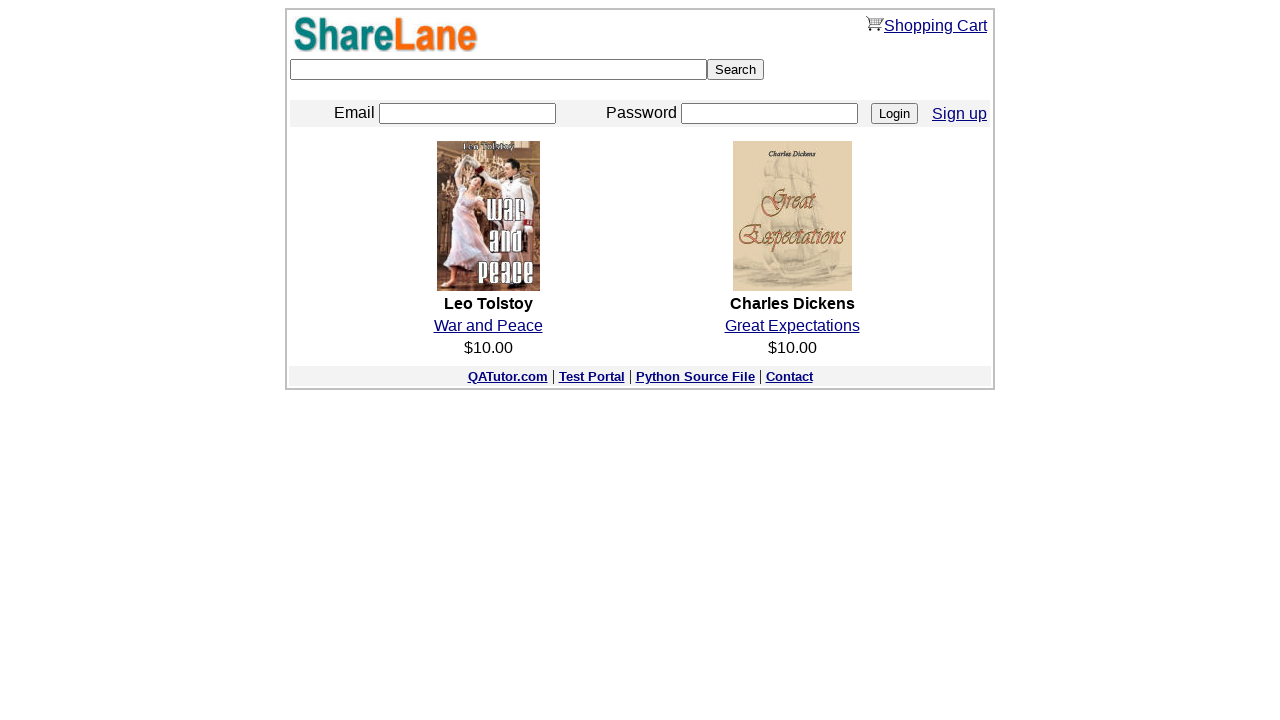

Filled search box with author name containing spaces between every letter: ' M a r k ' on [type=text]
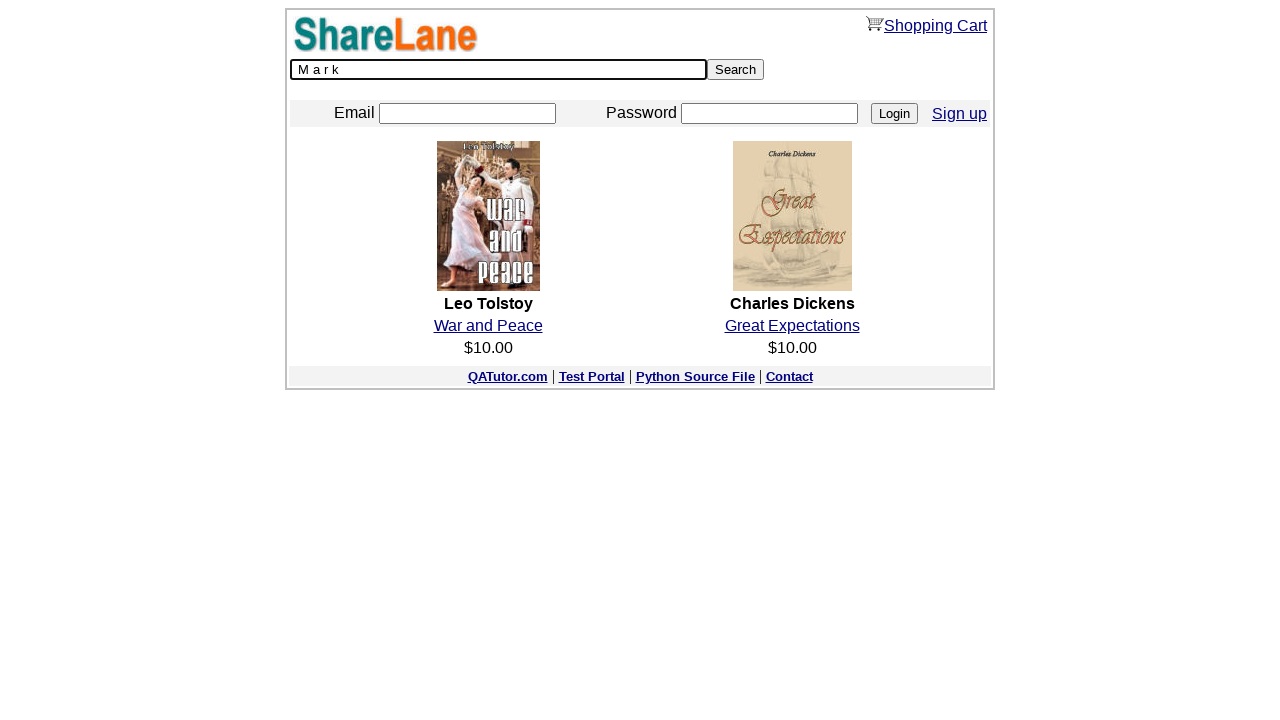

Clicked search button at (736, 70) on [value=Search]
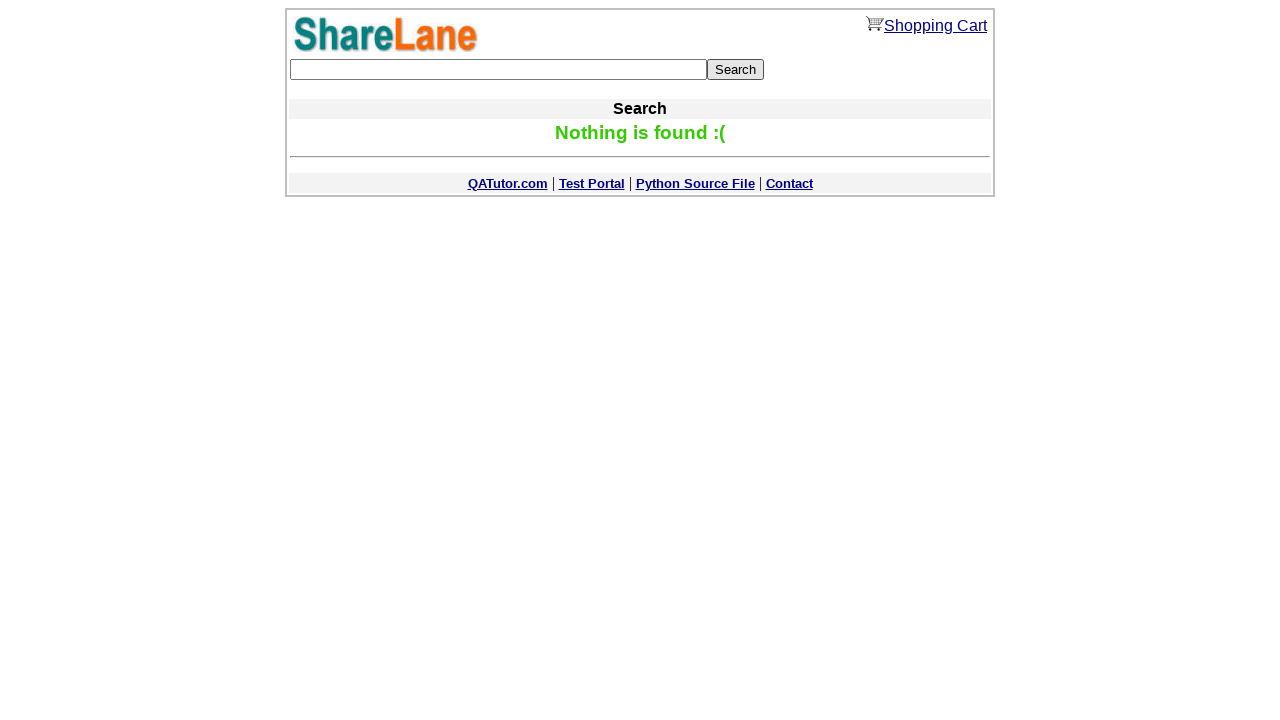

Confirmation message appeared indicating no results for spaced author name
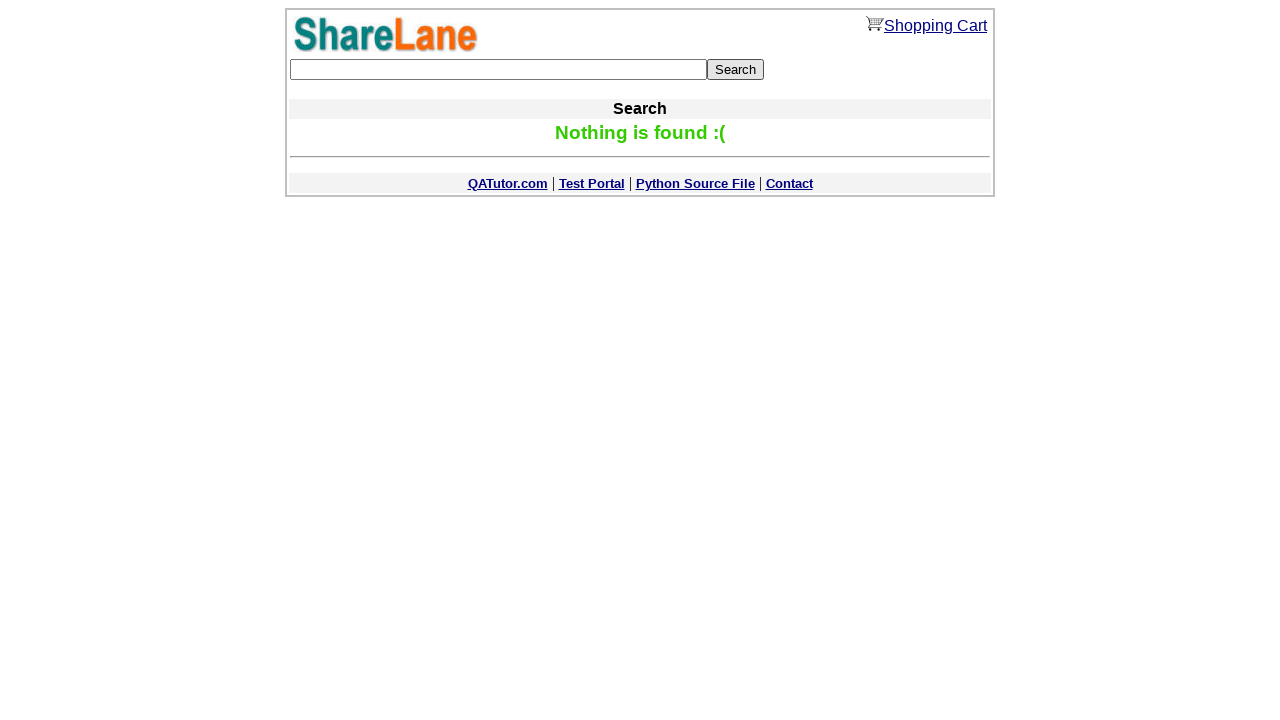

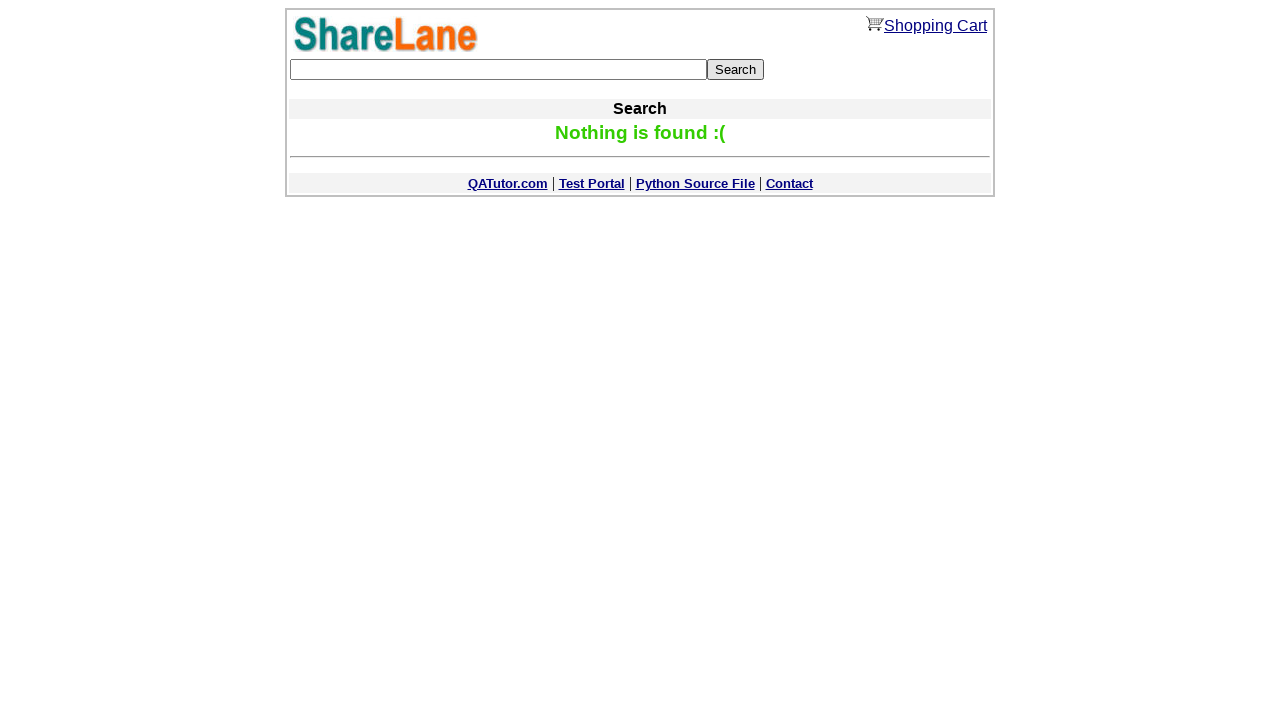